Tests the search functionality on python.org by entering "pycon" in the search box and submitting the search

Starting URL: https://python.org

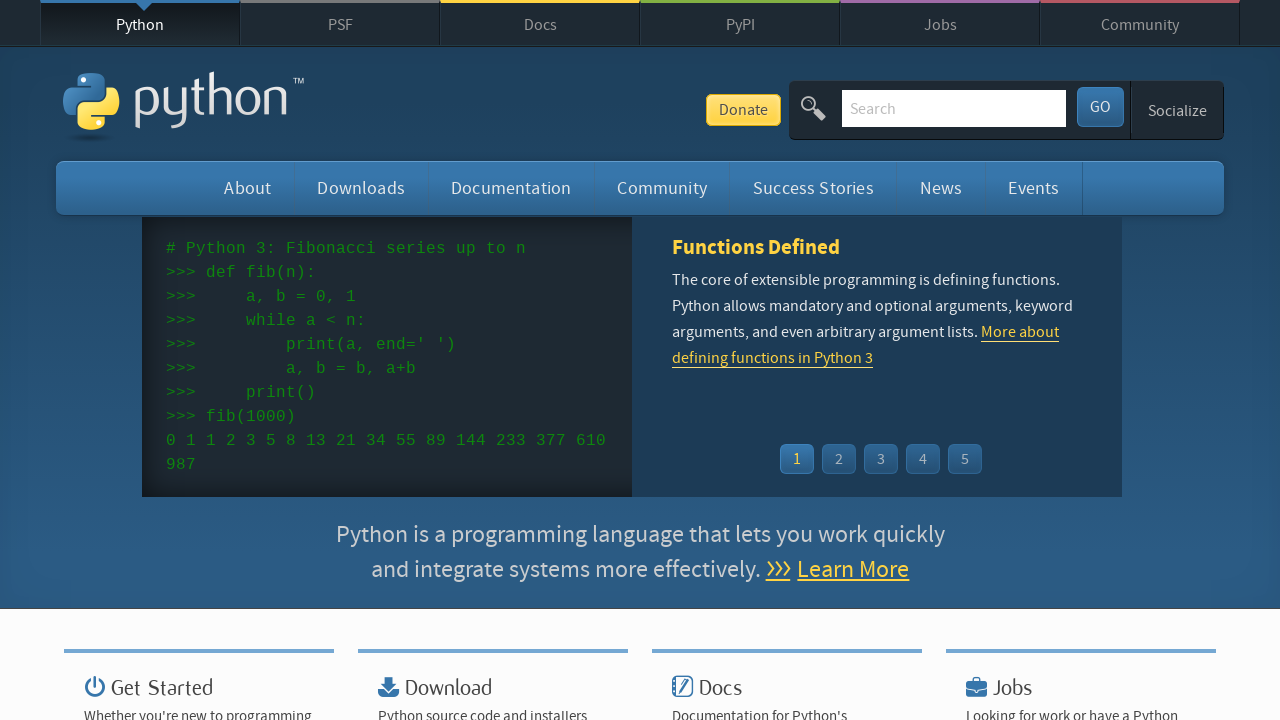

Cleared the search box on input[name='q']
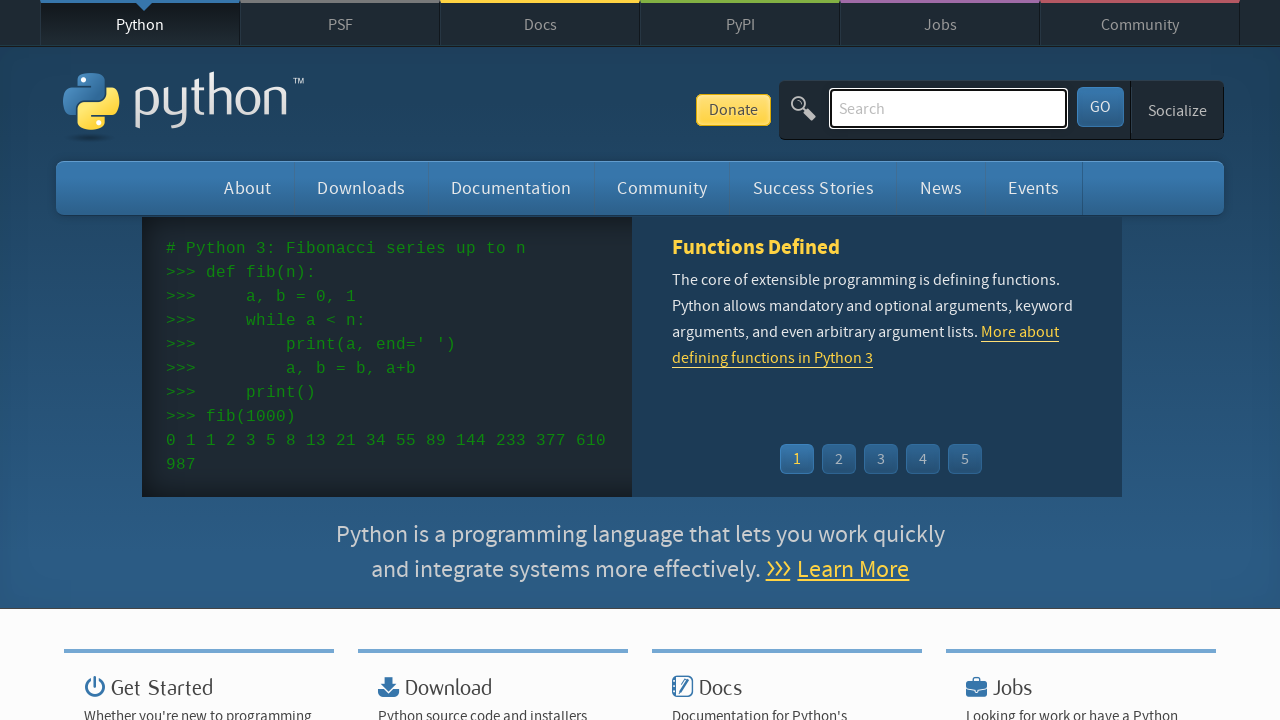

Entered 'pycon' in the search box on input[name='q']
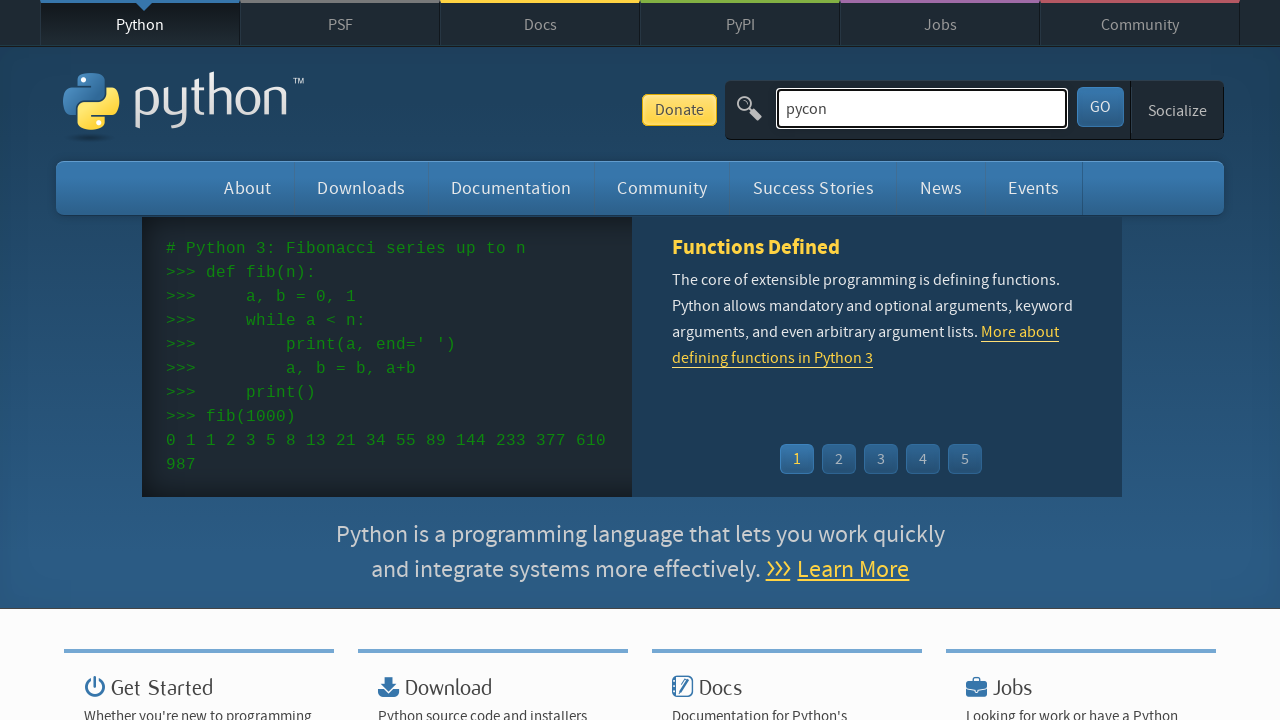

Submitted search by pressing Enter on input[name='q']
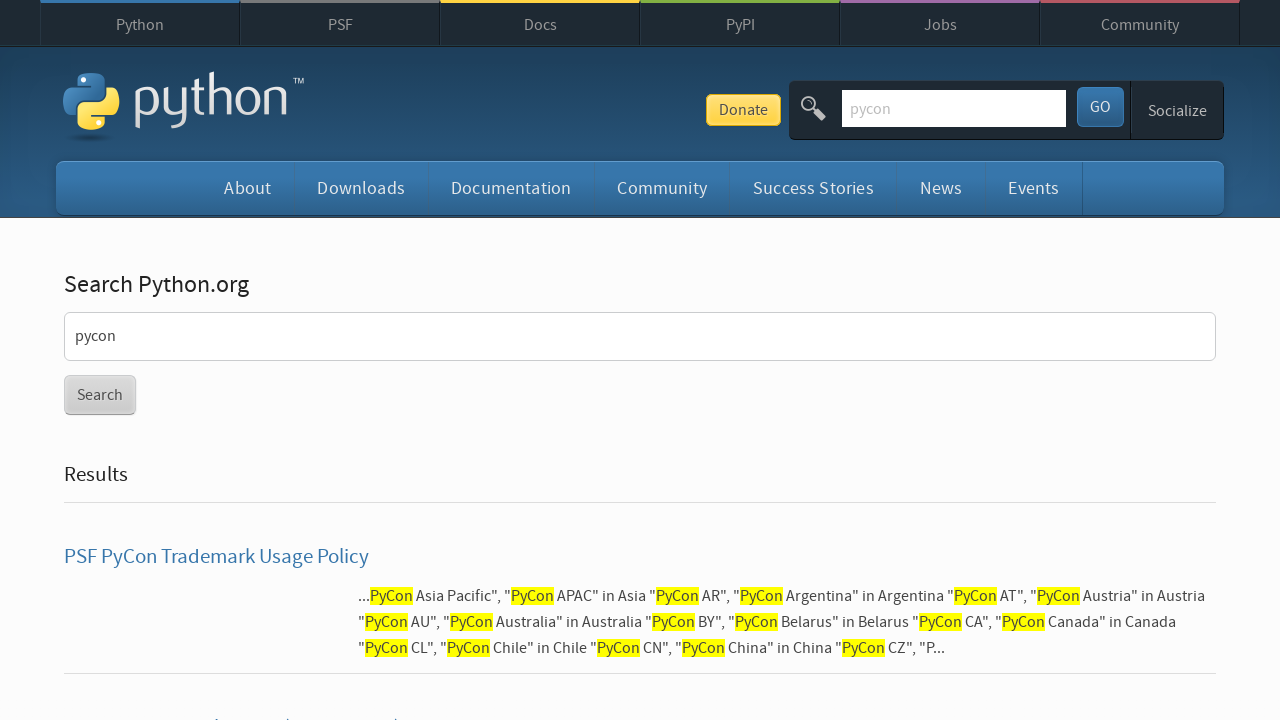

Search results page loaded
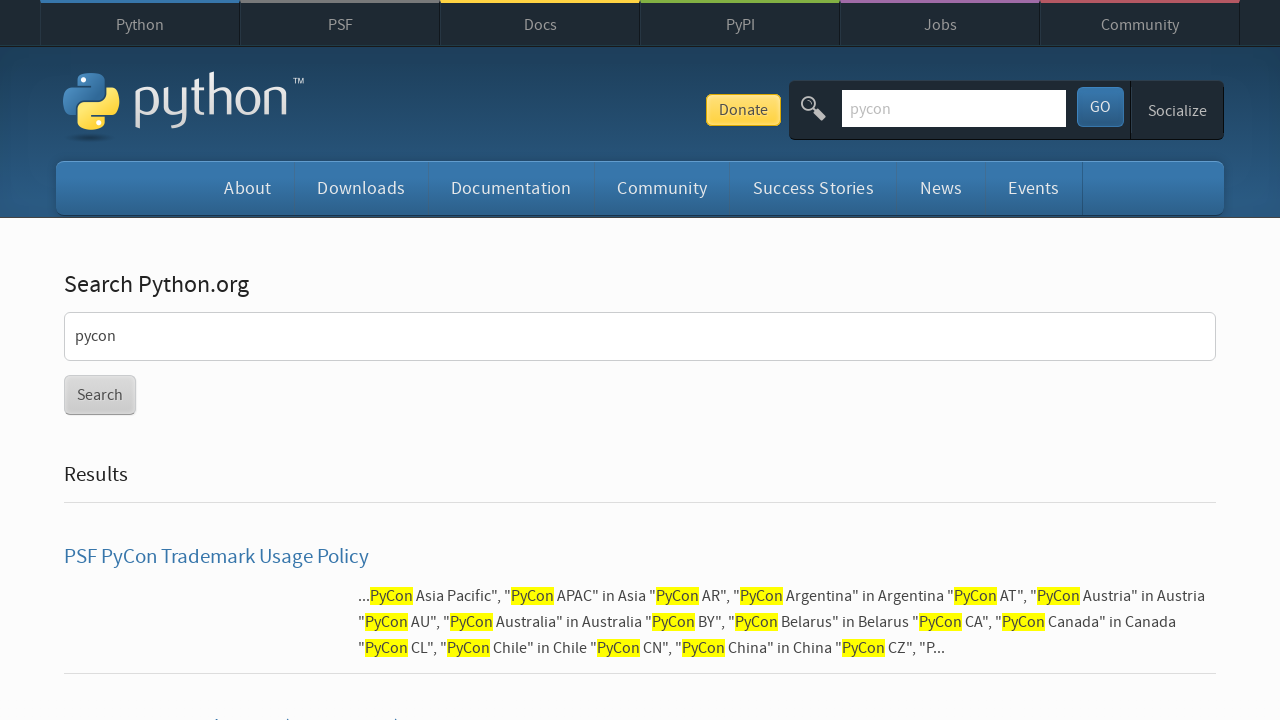

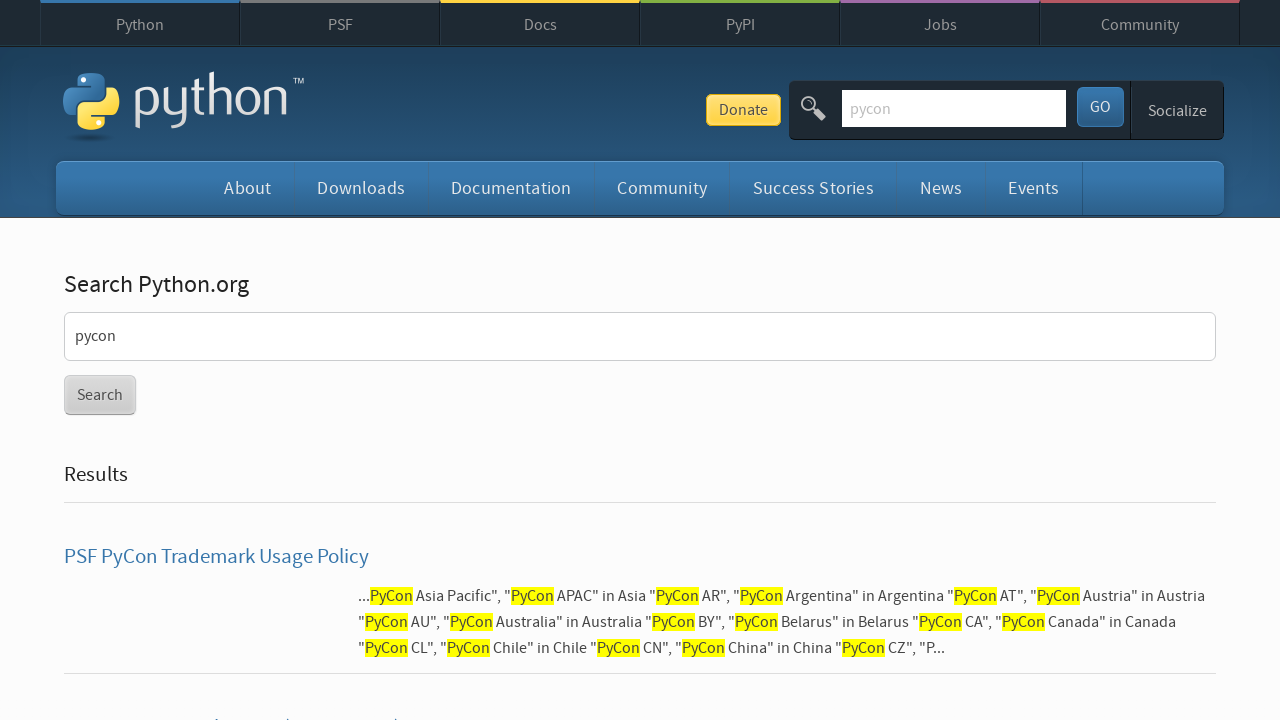